Tests Python.org search functionality by searching for "pycon" and verifying results are displayed

Starting URL: https://www.python.org

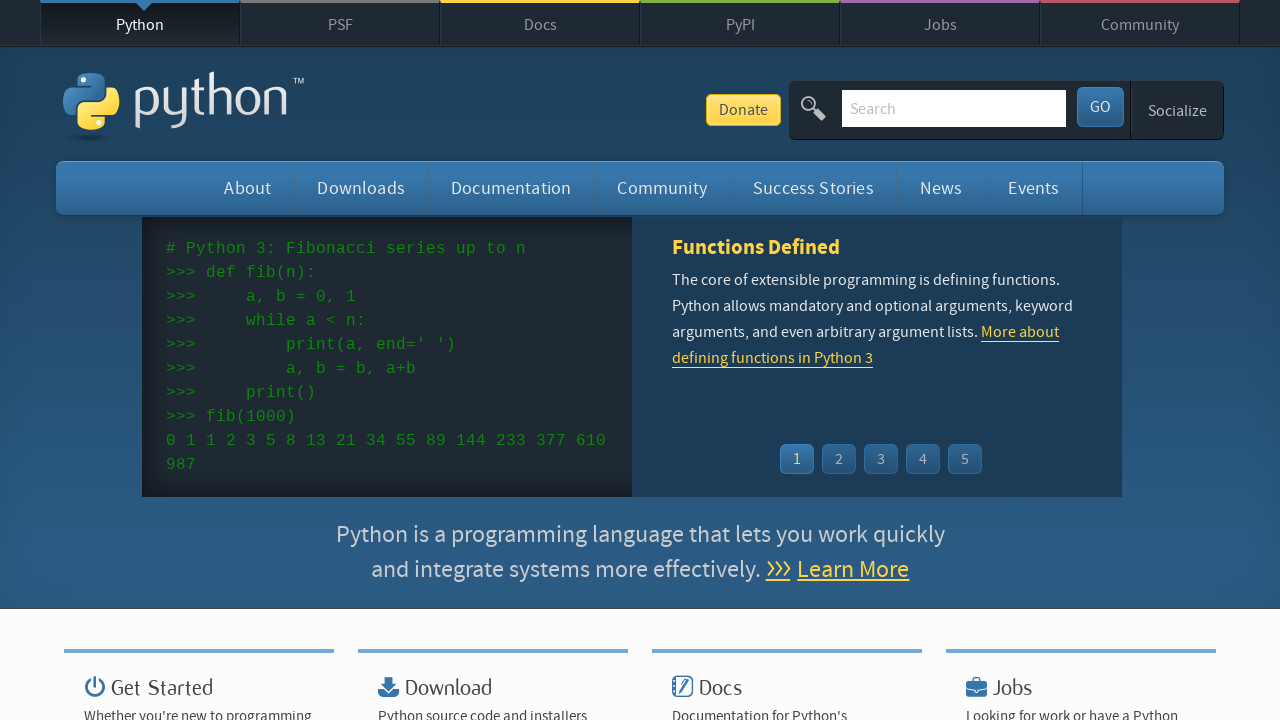

Located search input field
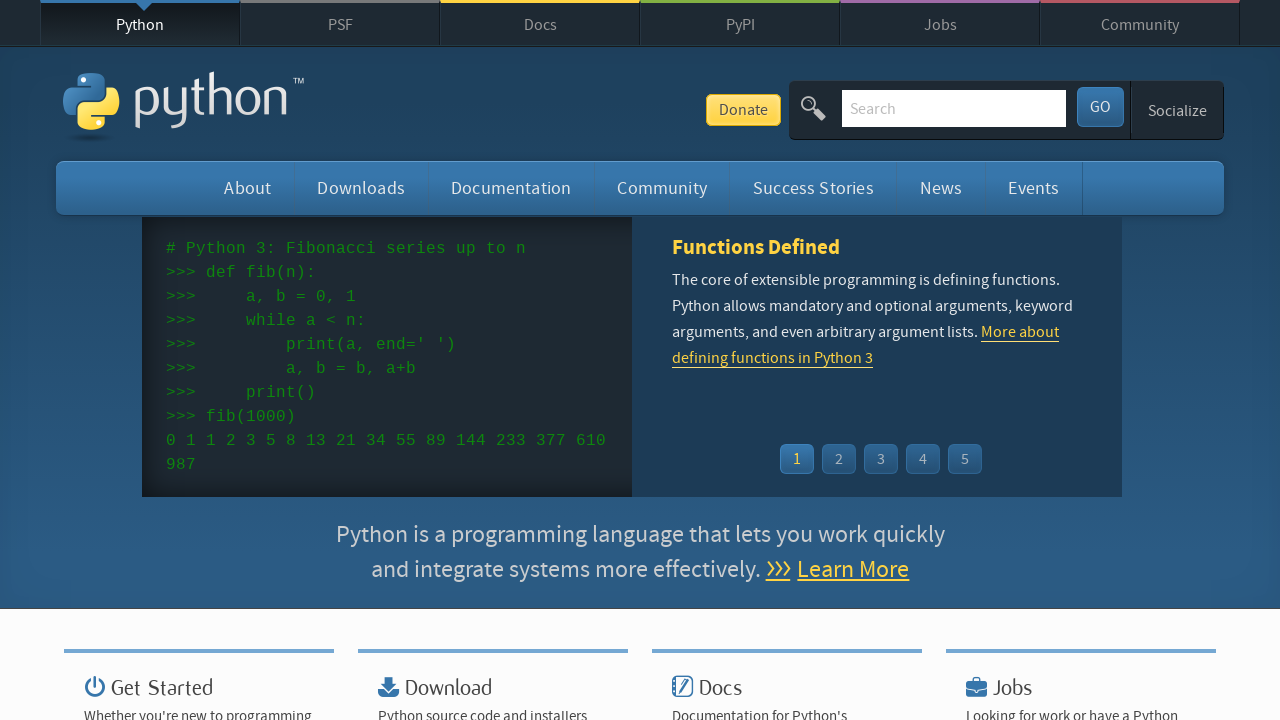

Cleared search input field on input[name='q']
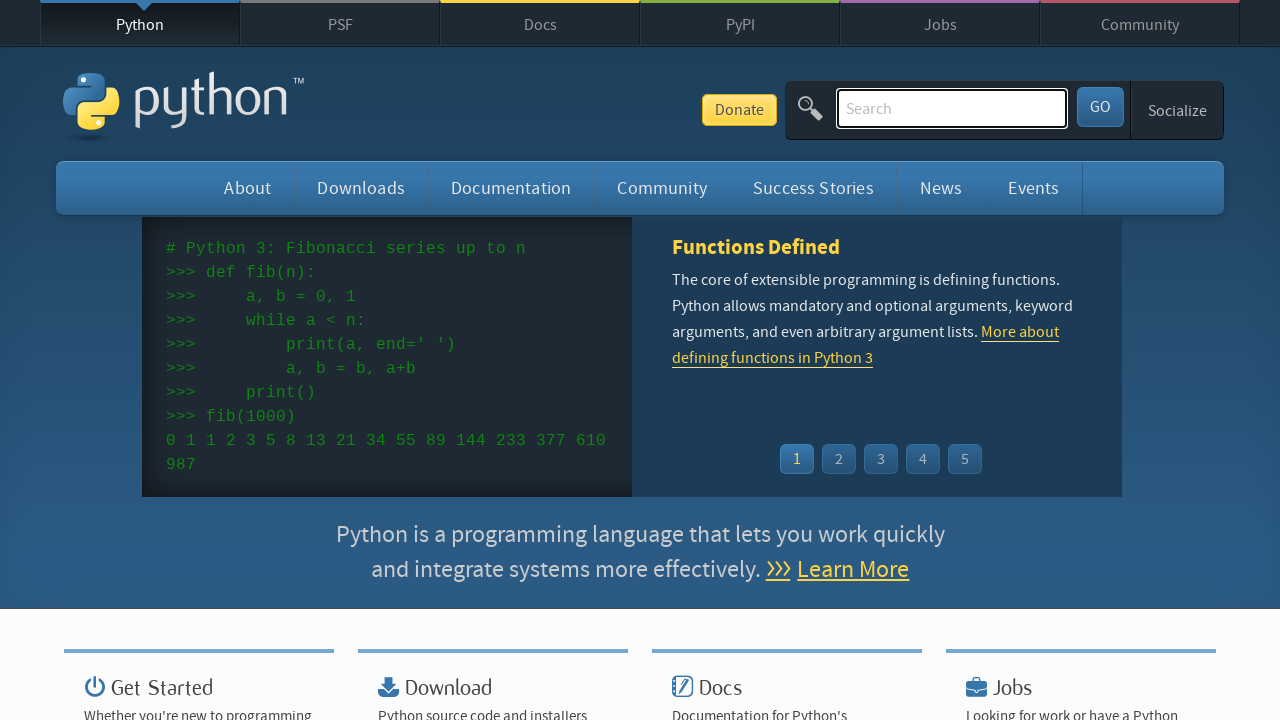

Filled search field with 'pycon' on input[name='q']
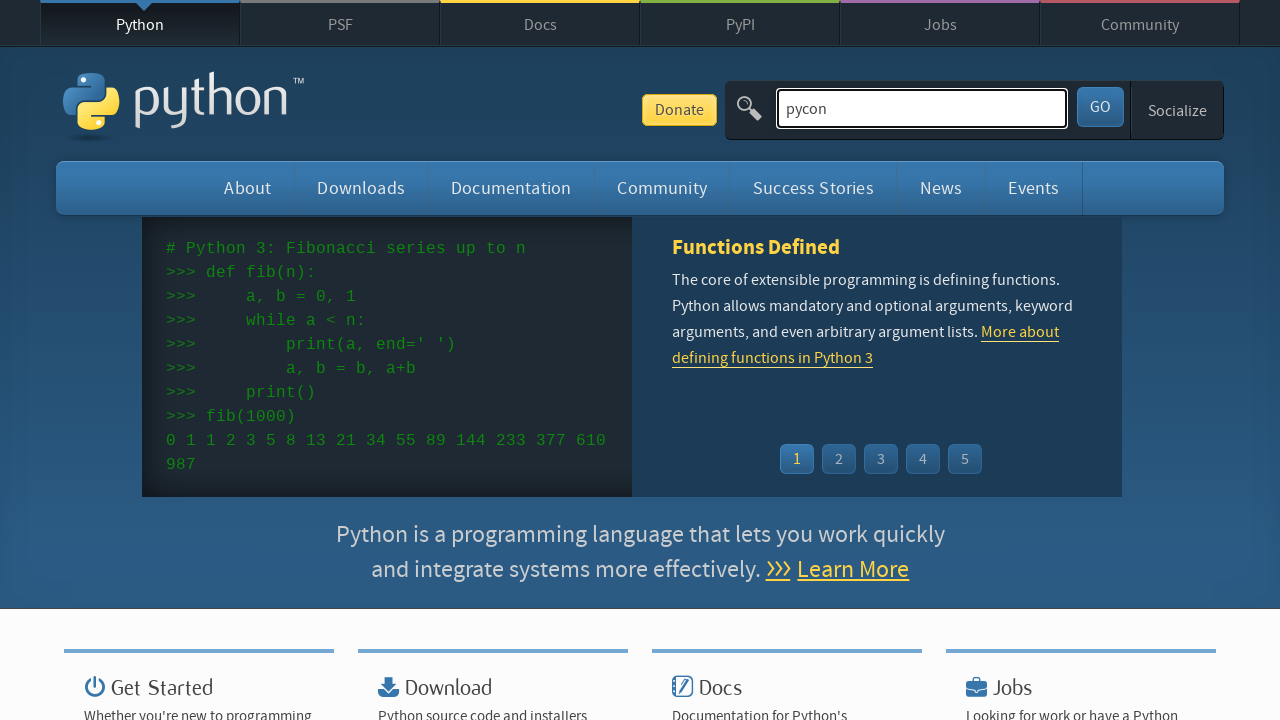

Pressed Enter to submit search on input[name='q']
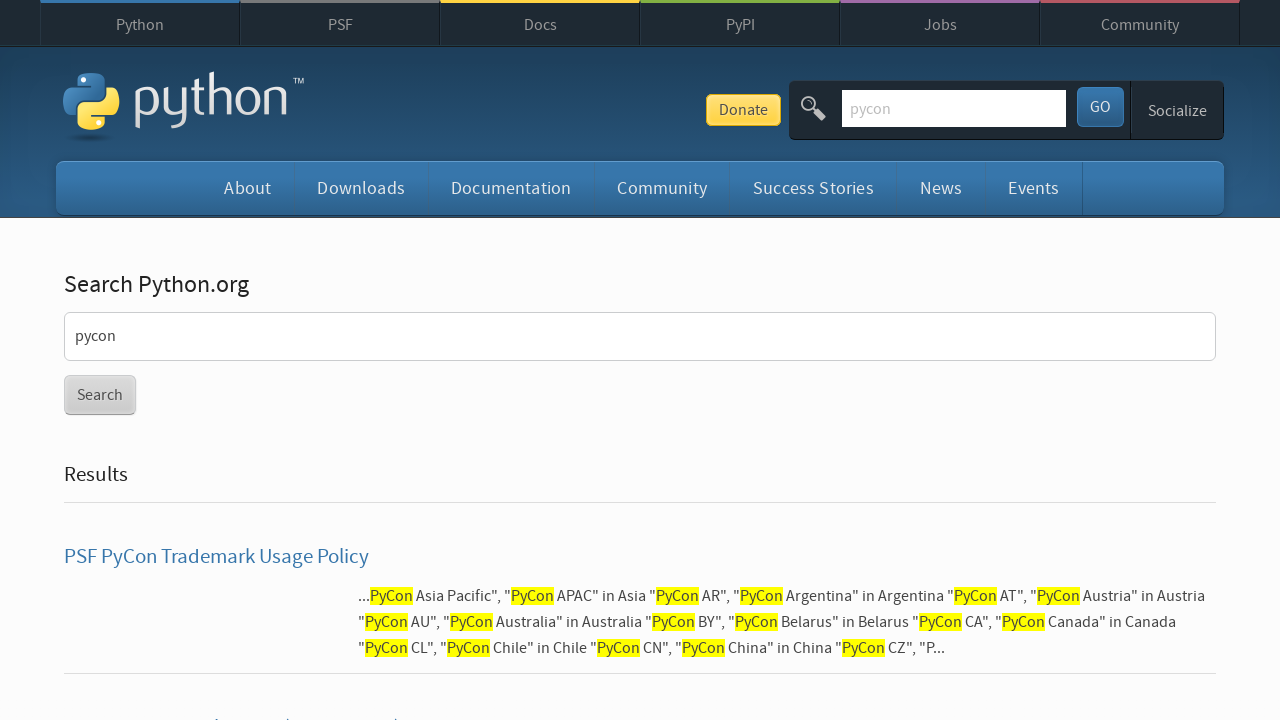

Waited for search results page to load (networkidle)
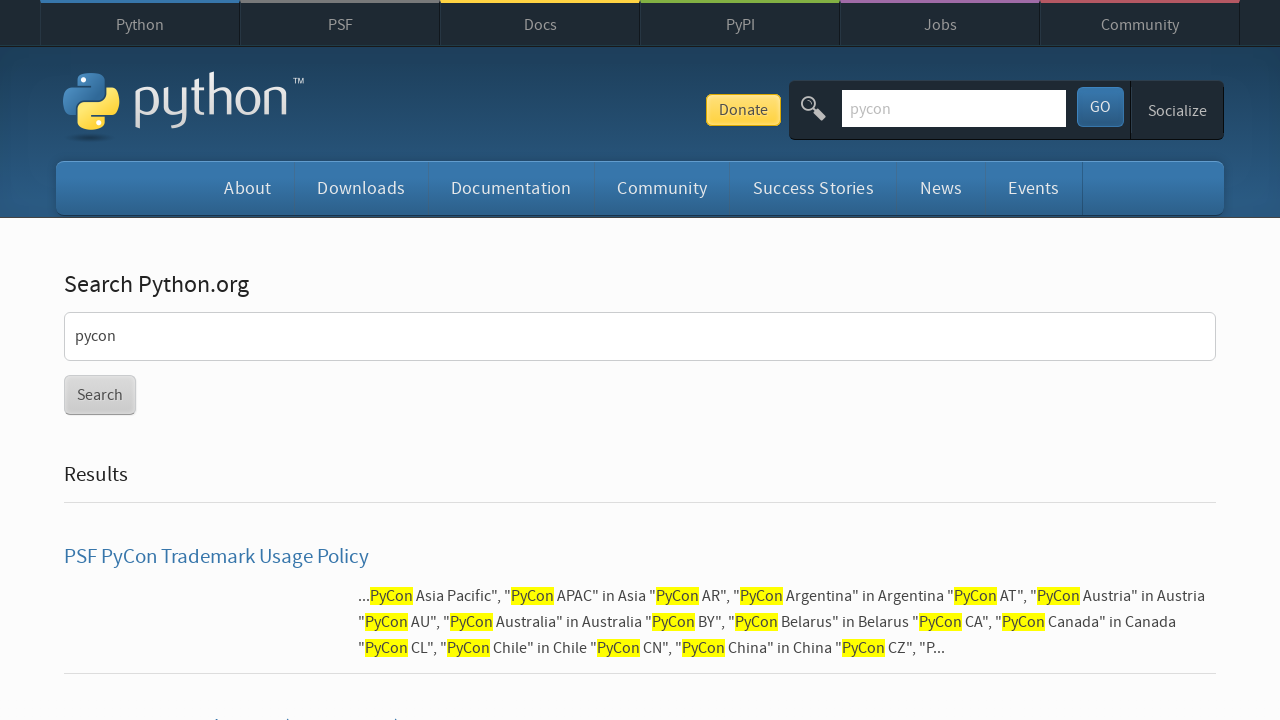

Verified that search results are displayed (no 'No results found' message)
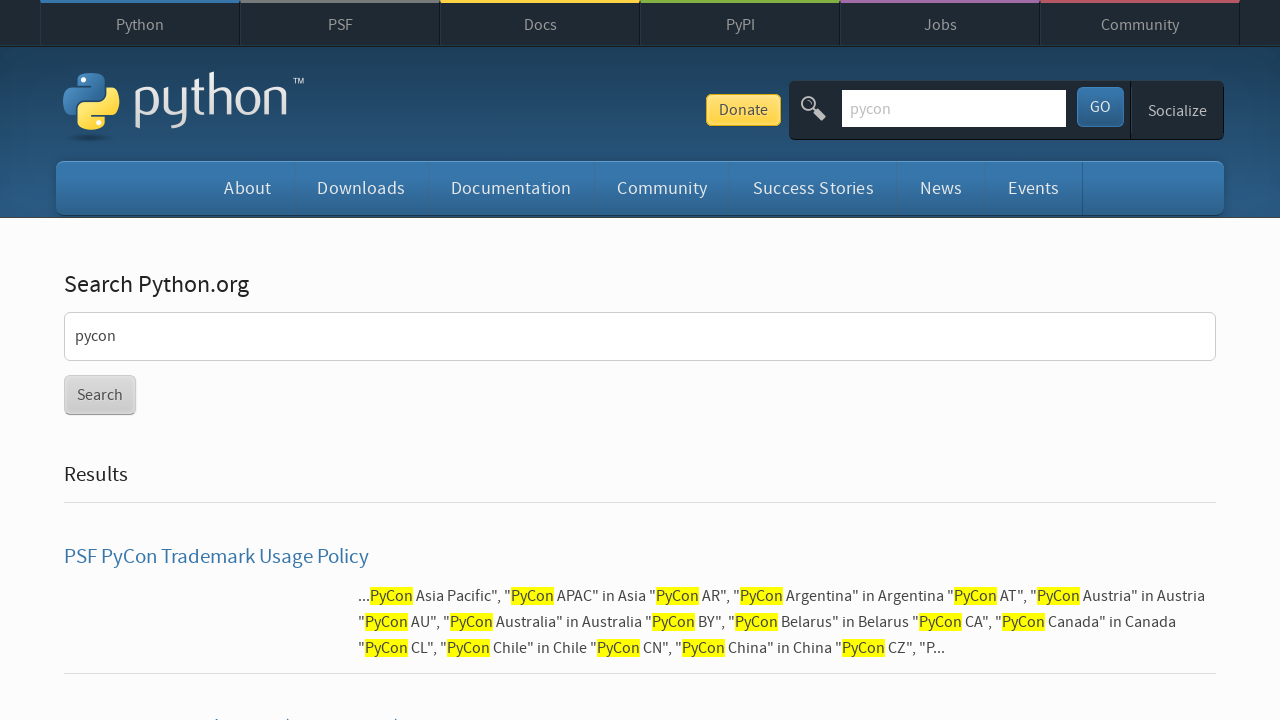

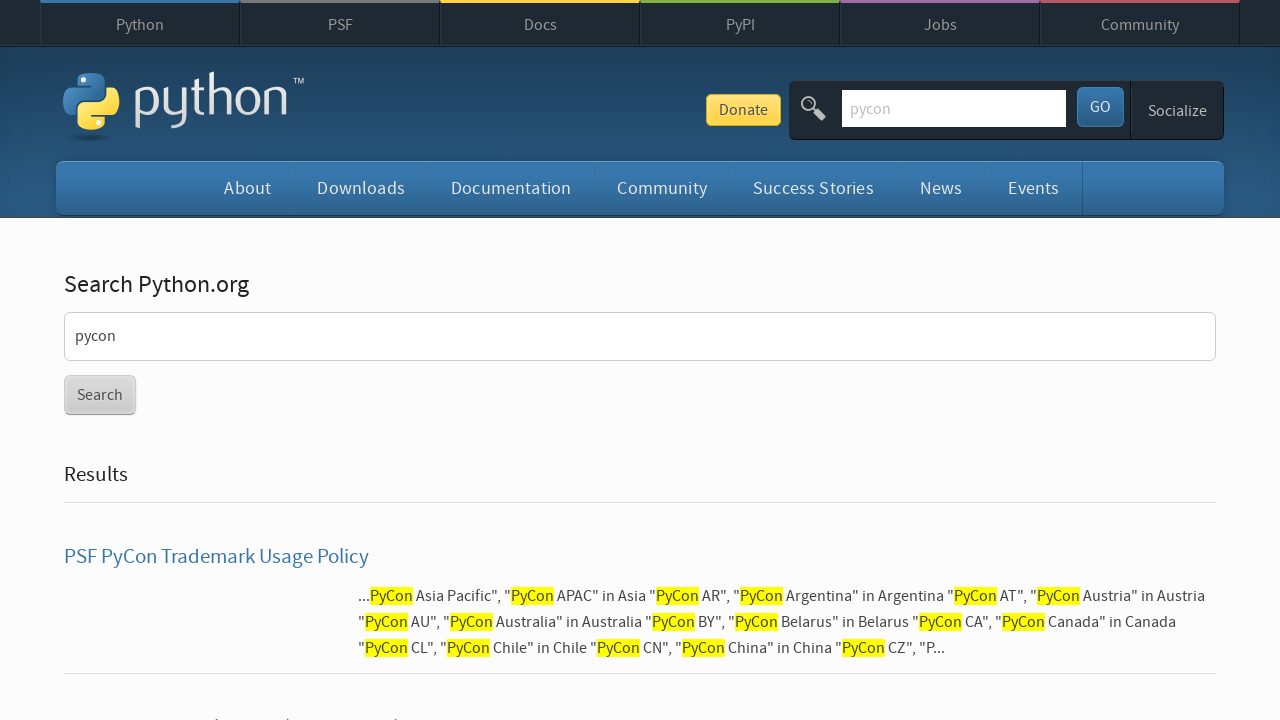